Tests JavaScript alert handling by clicking the first alert button and accepting the alert

Starting URL: https://the-internet.herokuapp.com/javascript_alerts

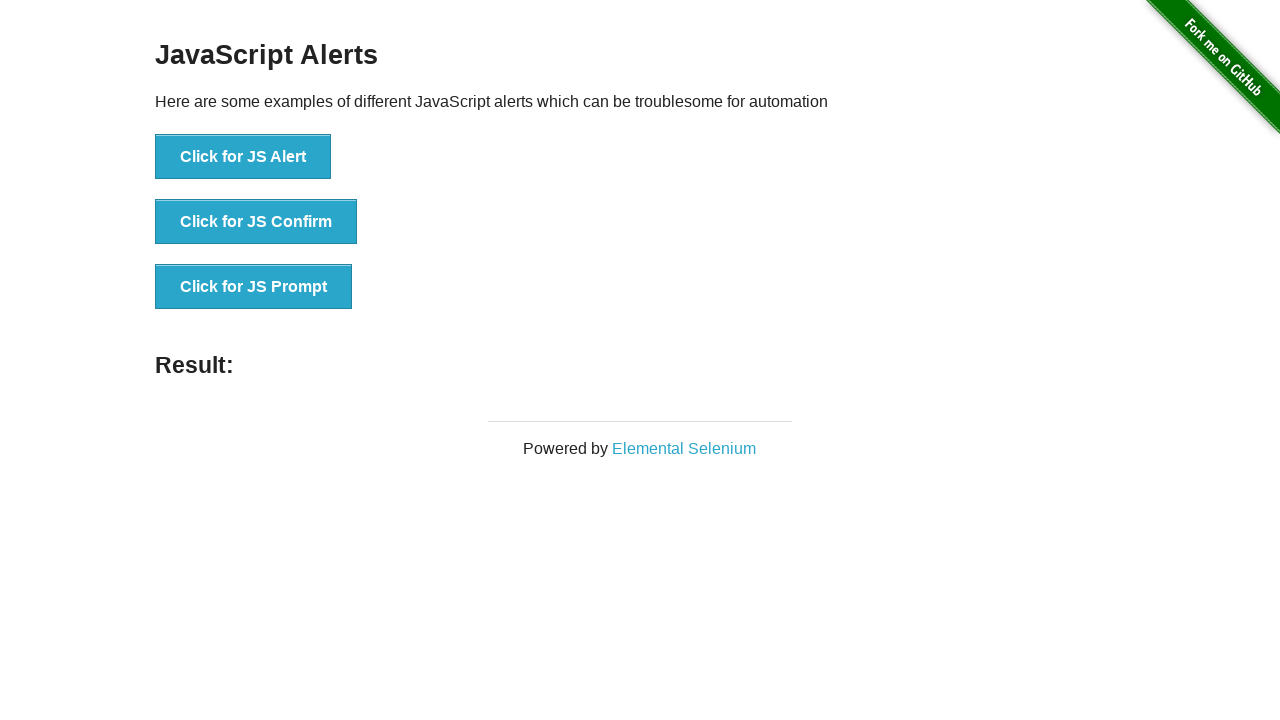

Clicked the 'Click for JS Alert' button at (243, 157) on xpath=//button[.='Click for JS Alert']
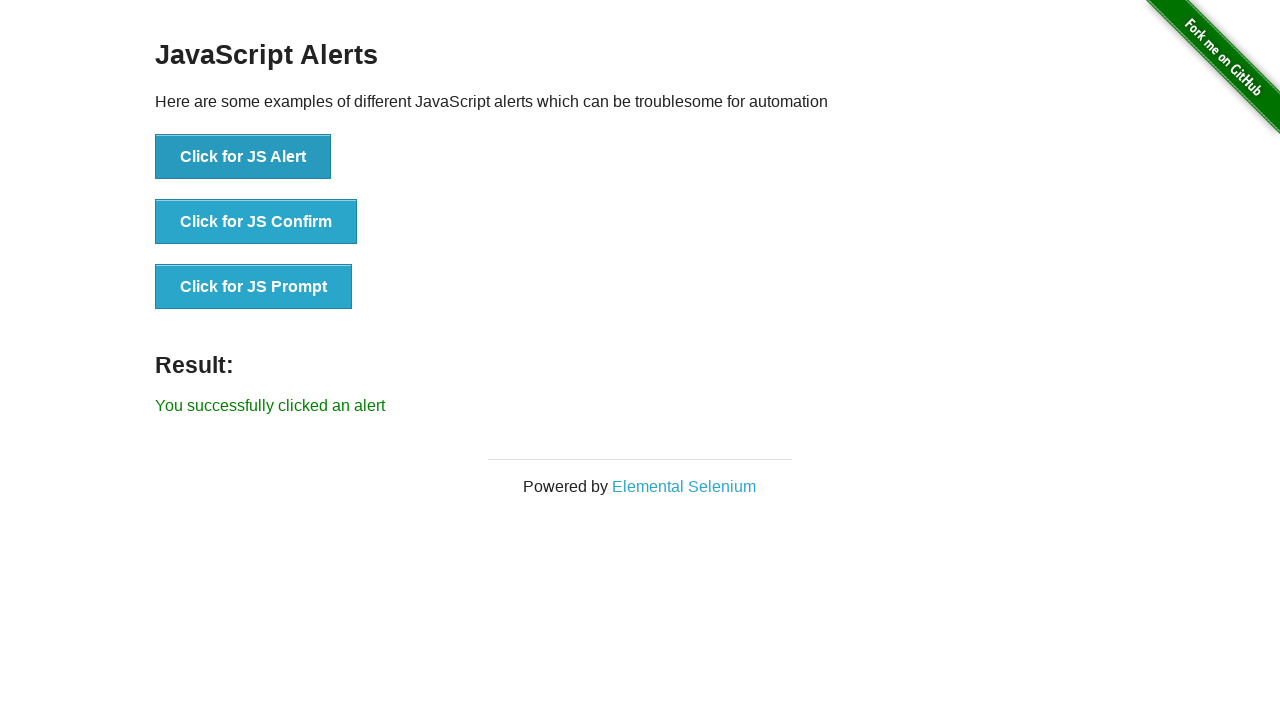

Set up dialog handler to accept alerts
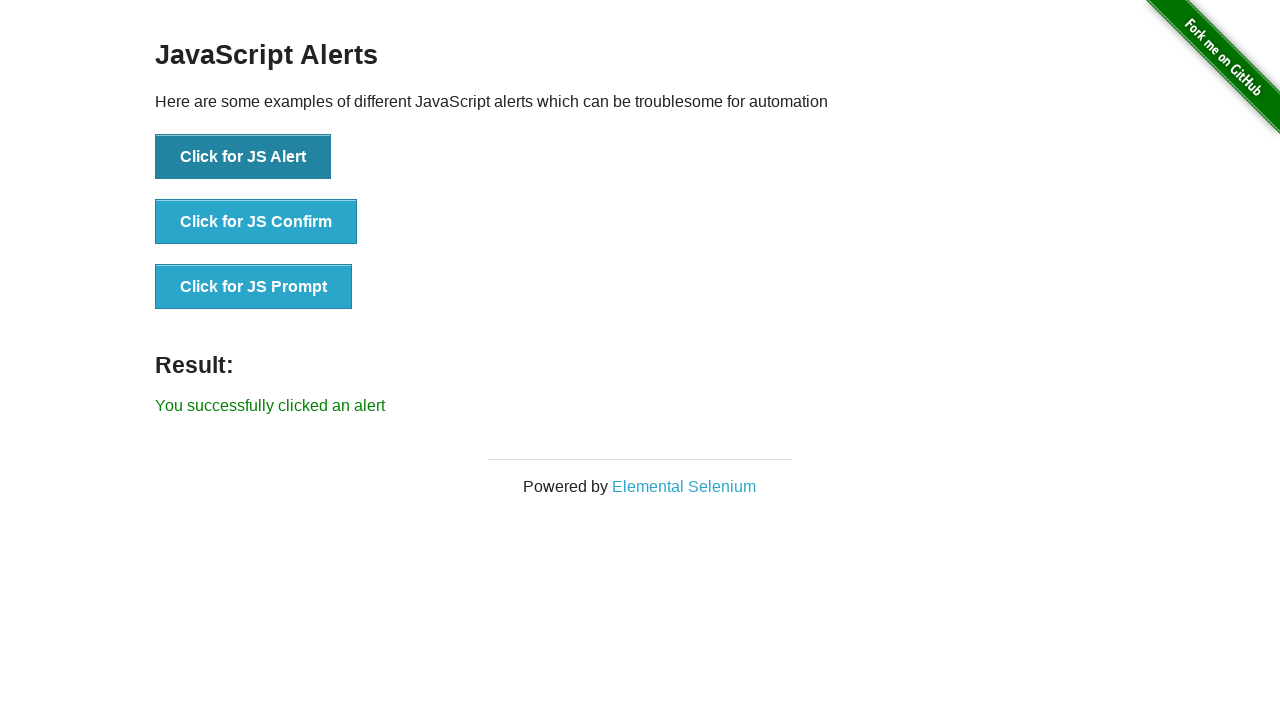

Clicked the 'Click for JS Alert' button again at (243, 157) on xpath=//button[.='Click for JS Alert']
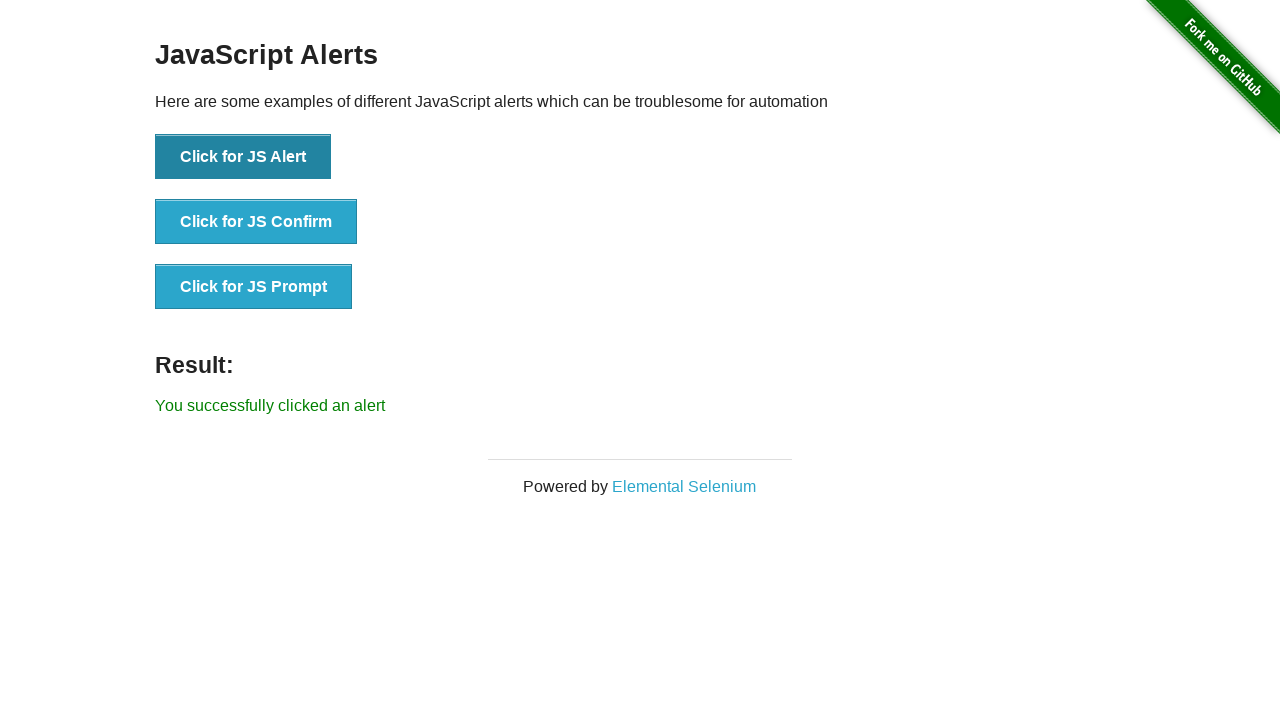

Located result message element
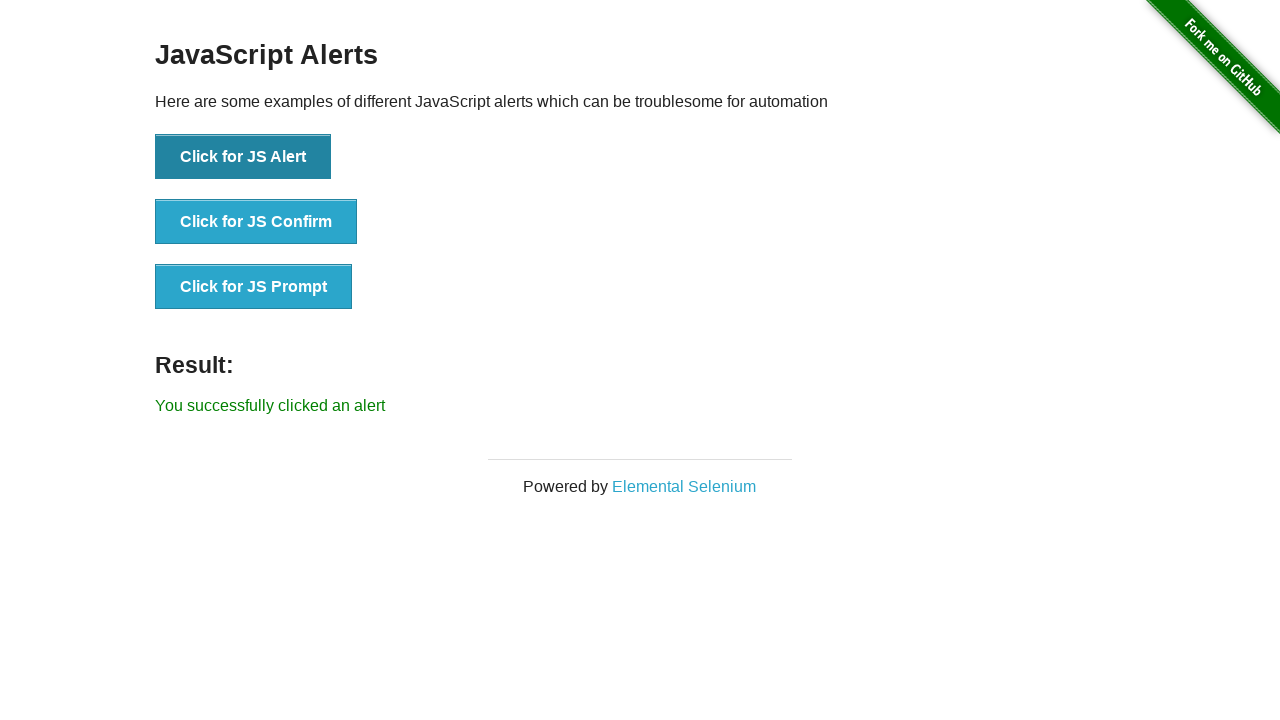

Verified result message is 'You successfully clicked an alert'
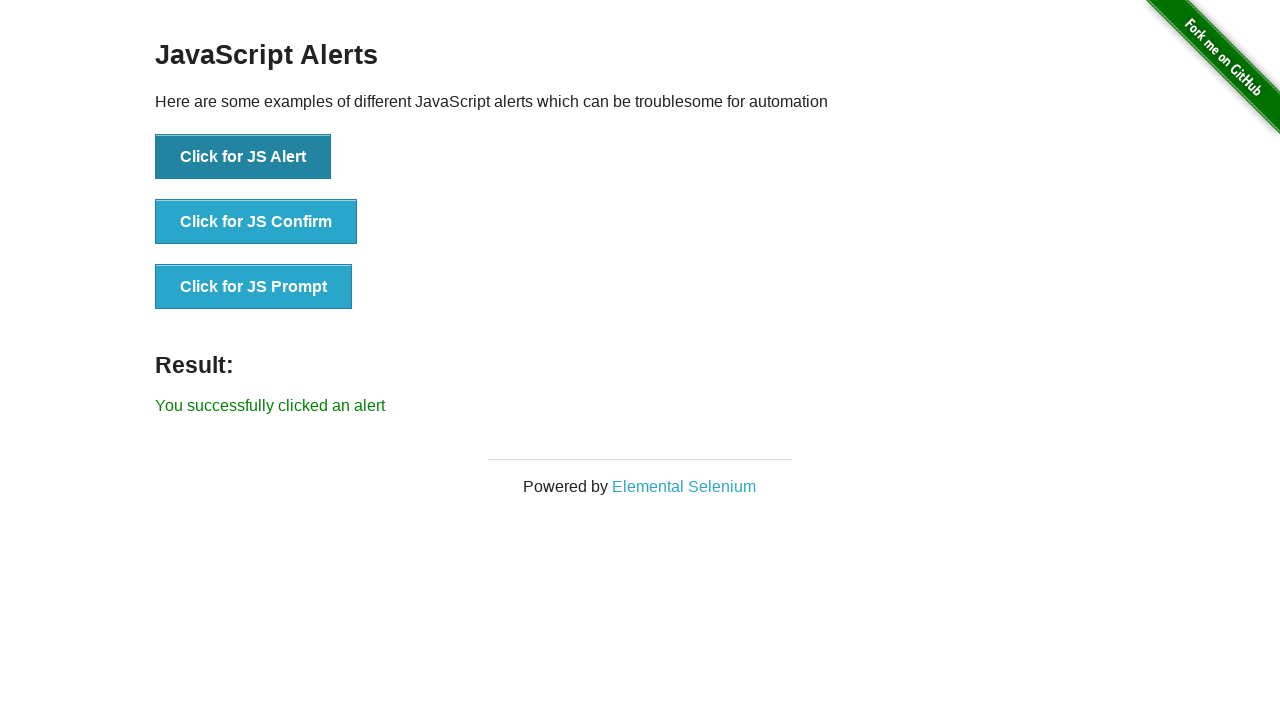

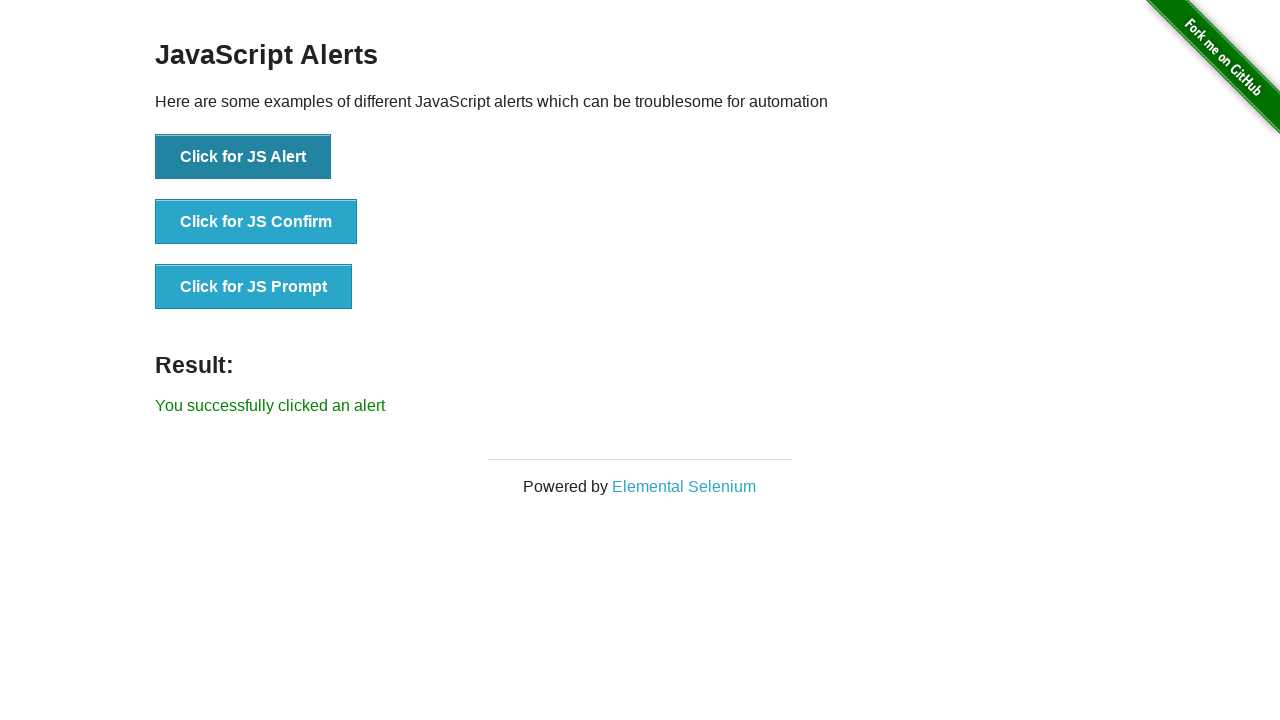